Tests JavaScript confirm alert functionality by triggering a confirm dialog and dismissing it, then verifying the result message

Starting URL: https://the-internet.herokuapp.com/javascript_alerts

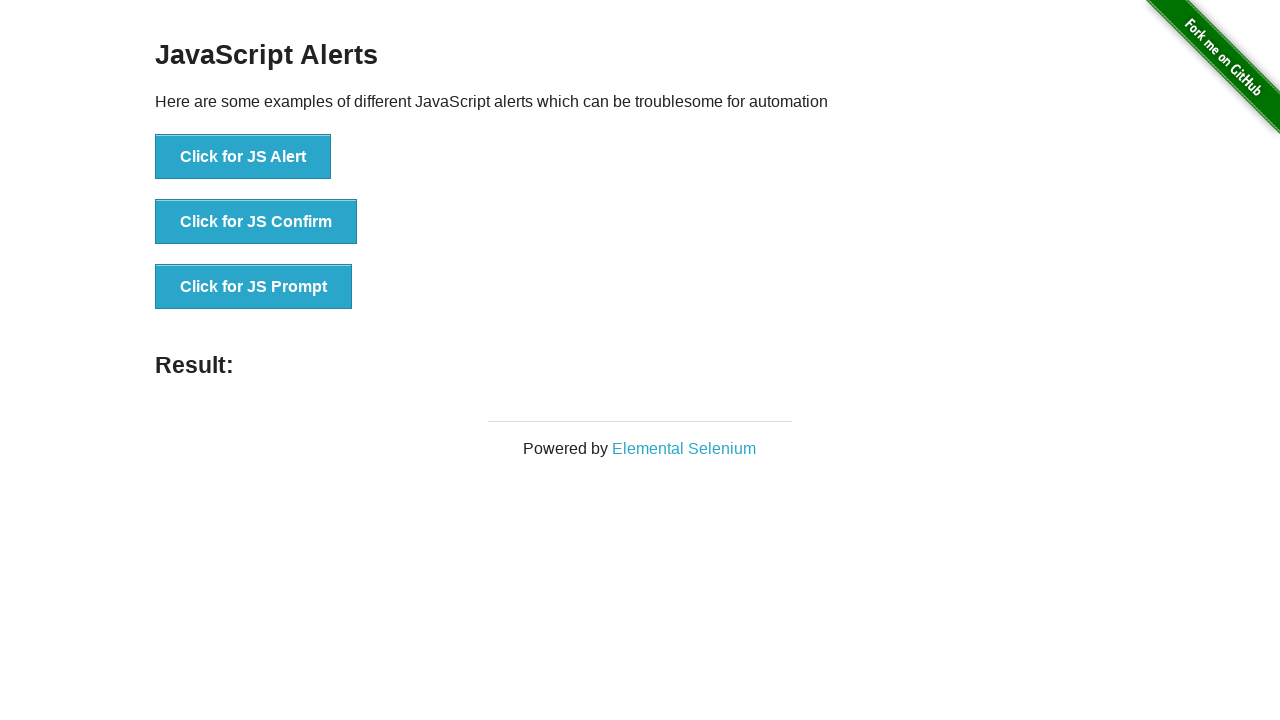

Clicked button to trigger JavaScript confirm dialog at (256, 222) on //button[@onclick="jsConfirm()"]
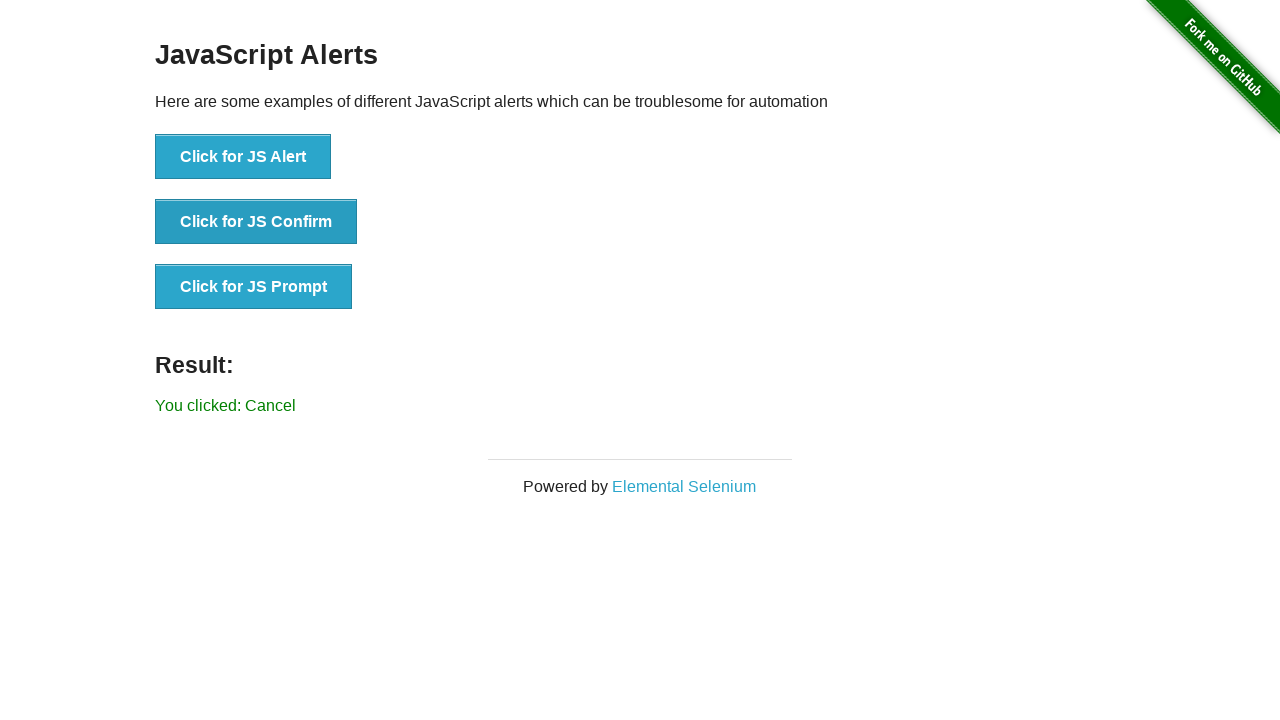

Set up dialog handler to dismiss confirm dialog
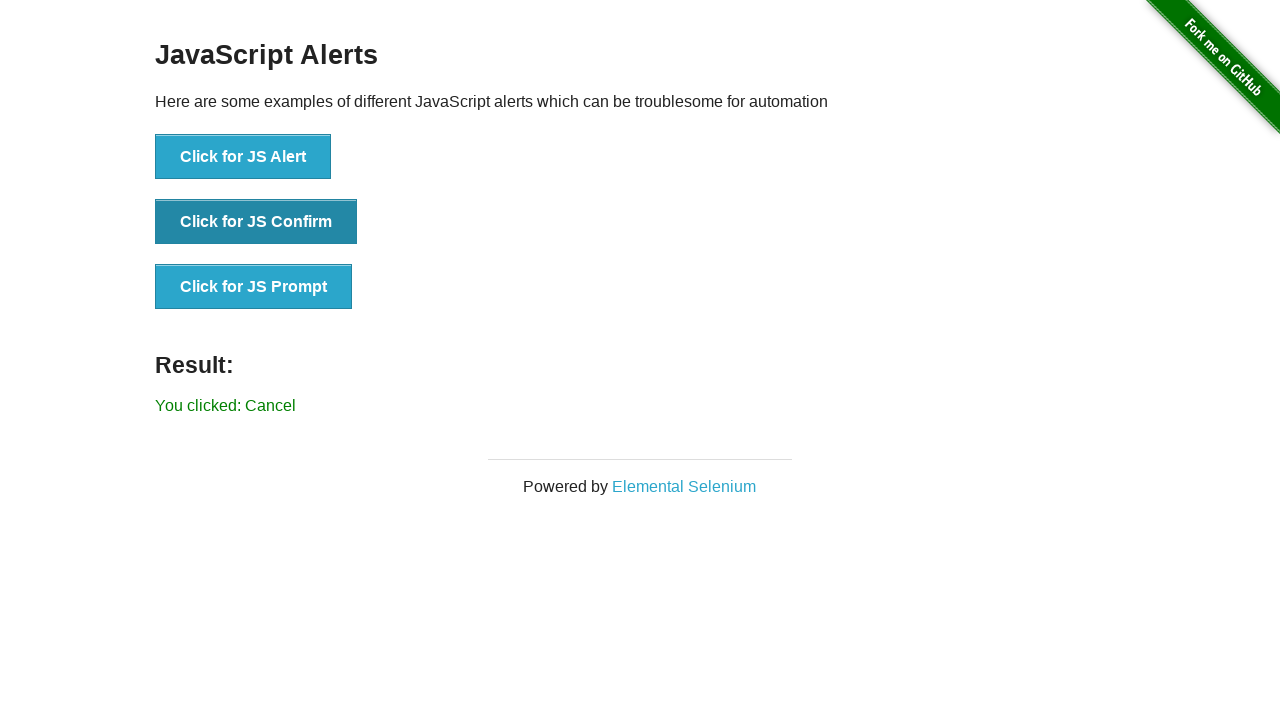

Result message appeared after dismissing confirm dialog
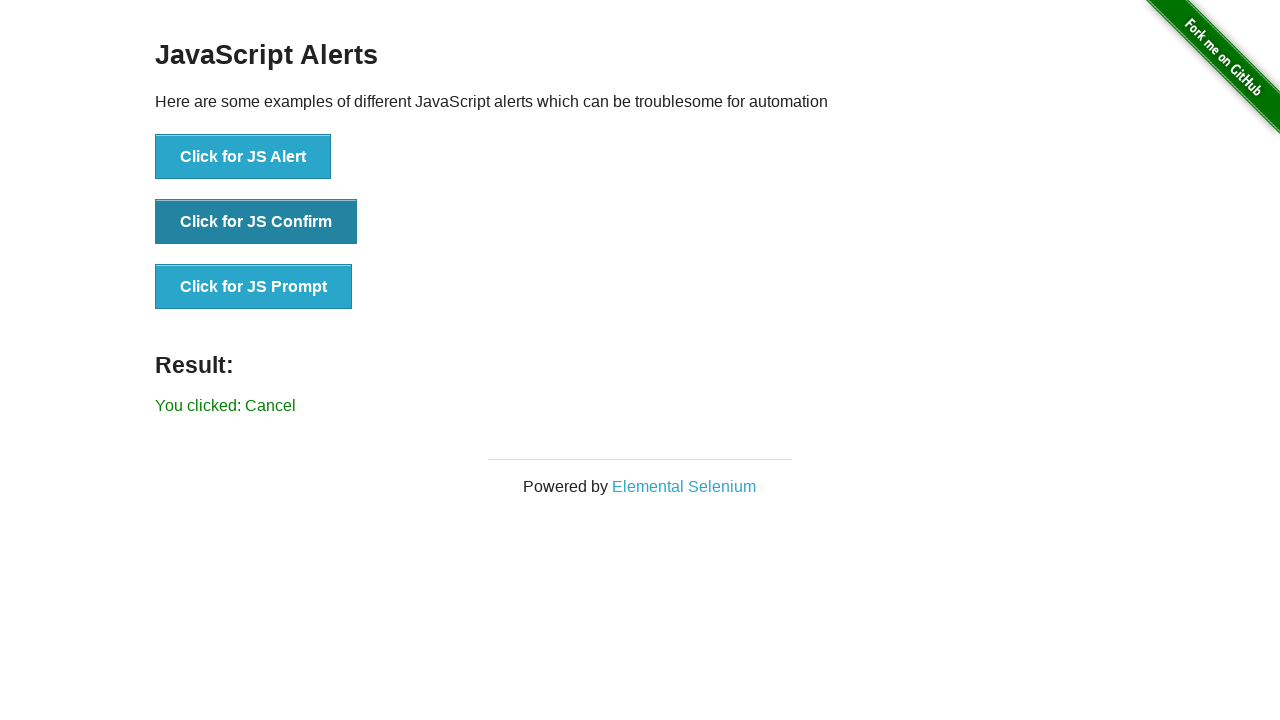

Located result element
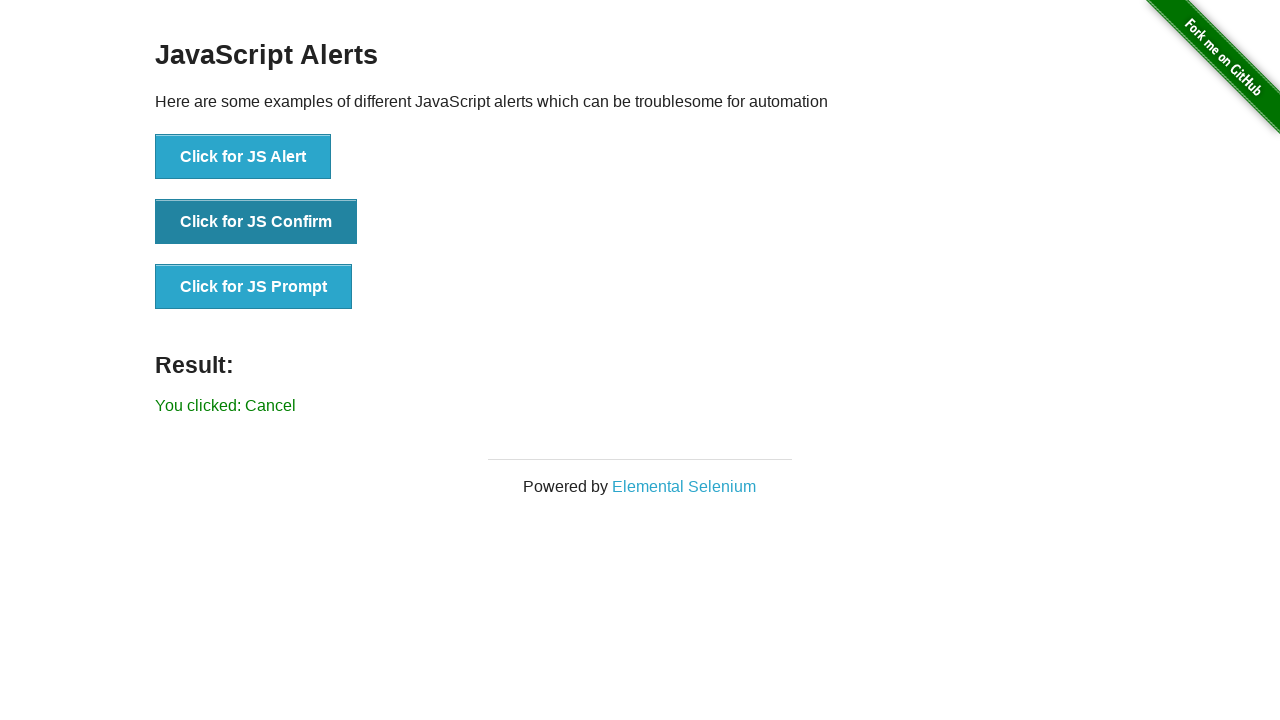

Retrieved result text to verify dismissal was registered
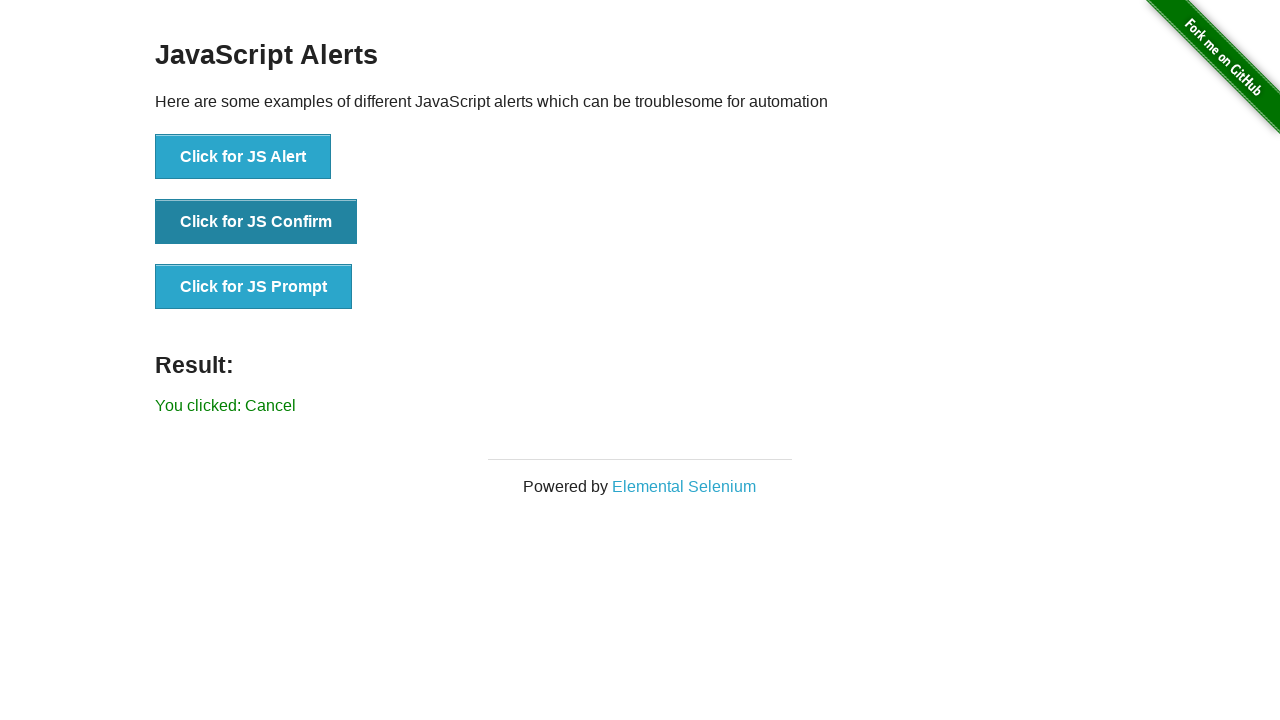

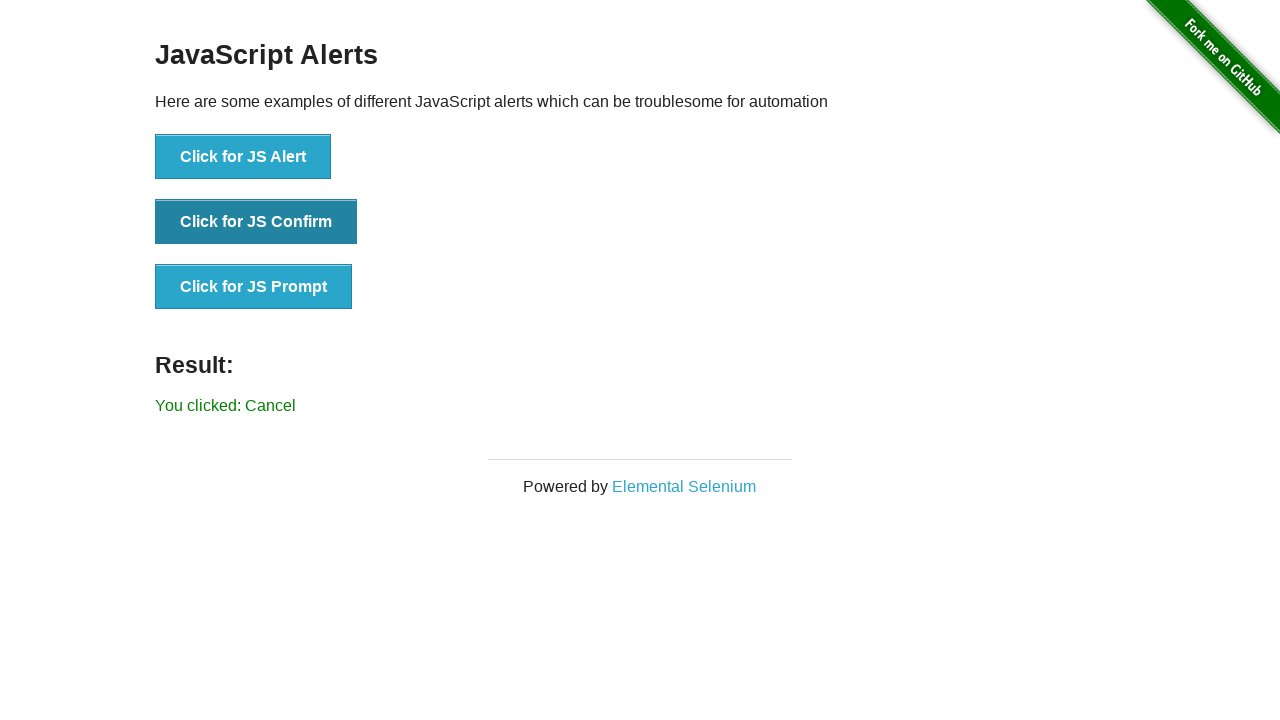